Navigates to Python.org and verifies that the upcoming events widget is displayed with event listings

Starting URL: https://www.python.org/

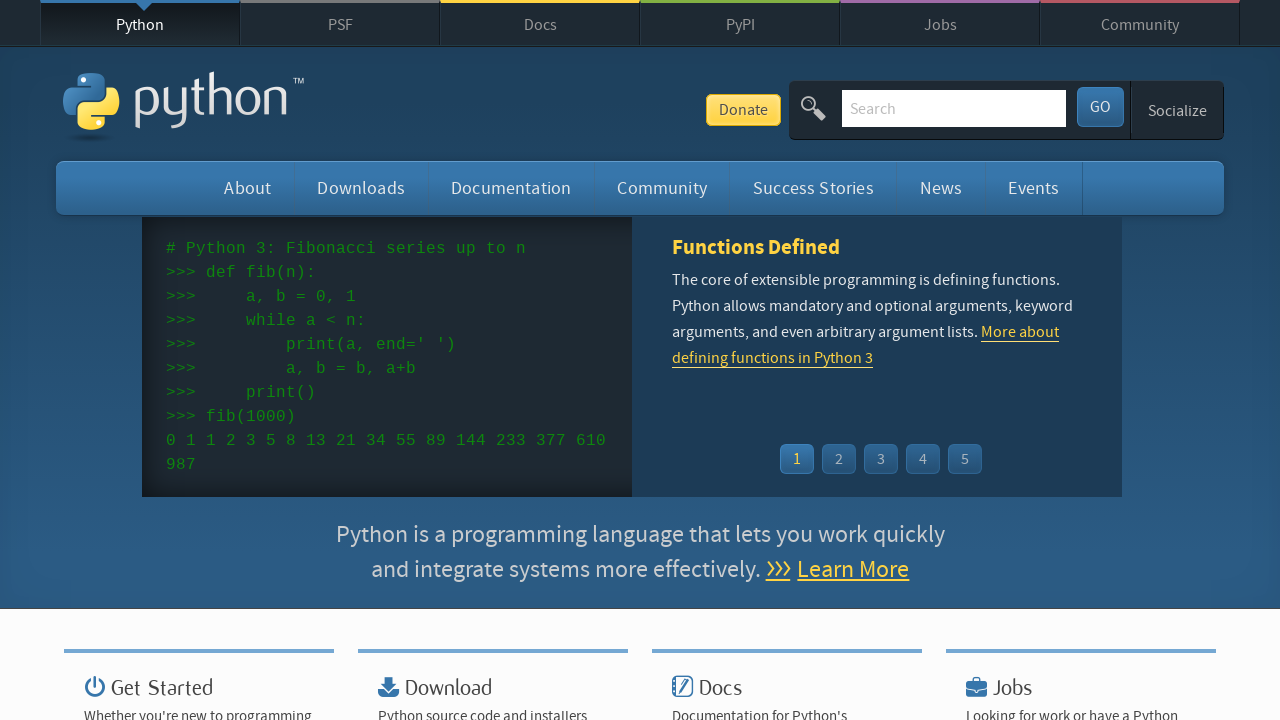

Navigated to Python.org
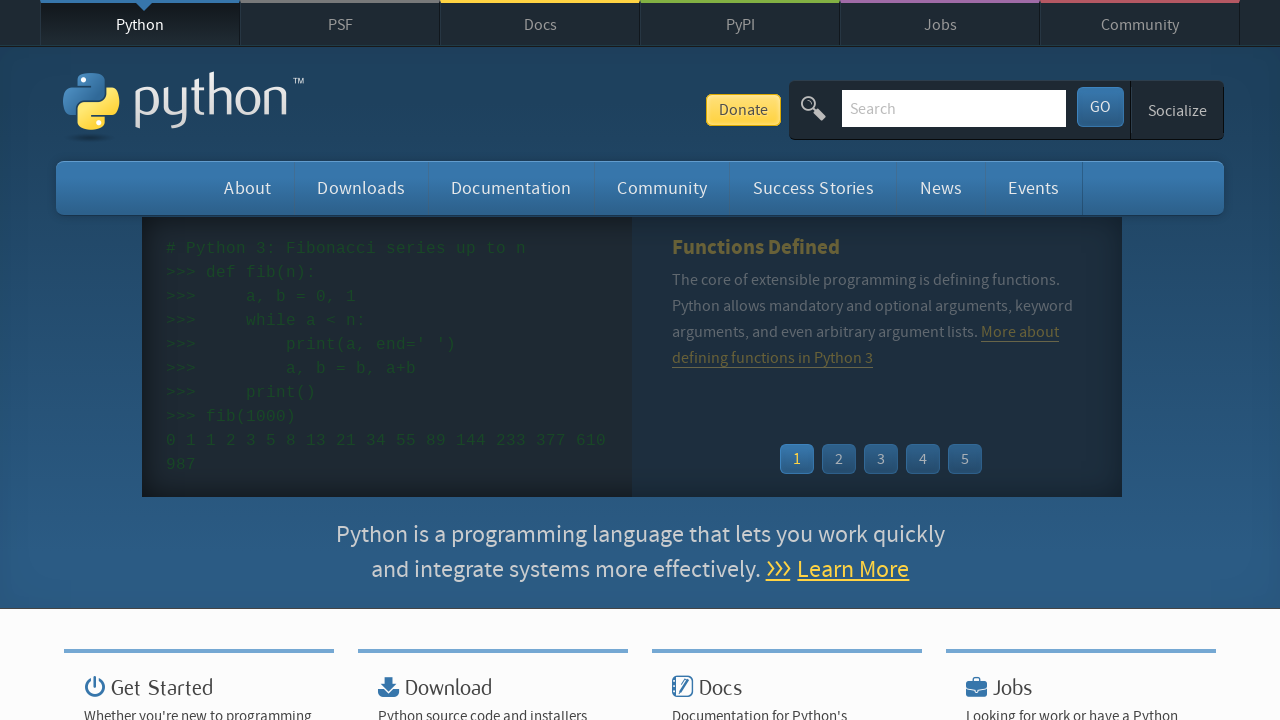

Upcoming events widget is now visible
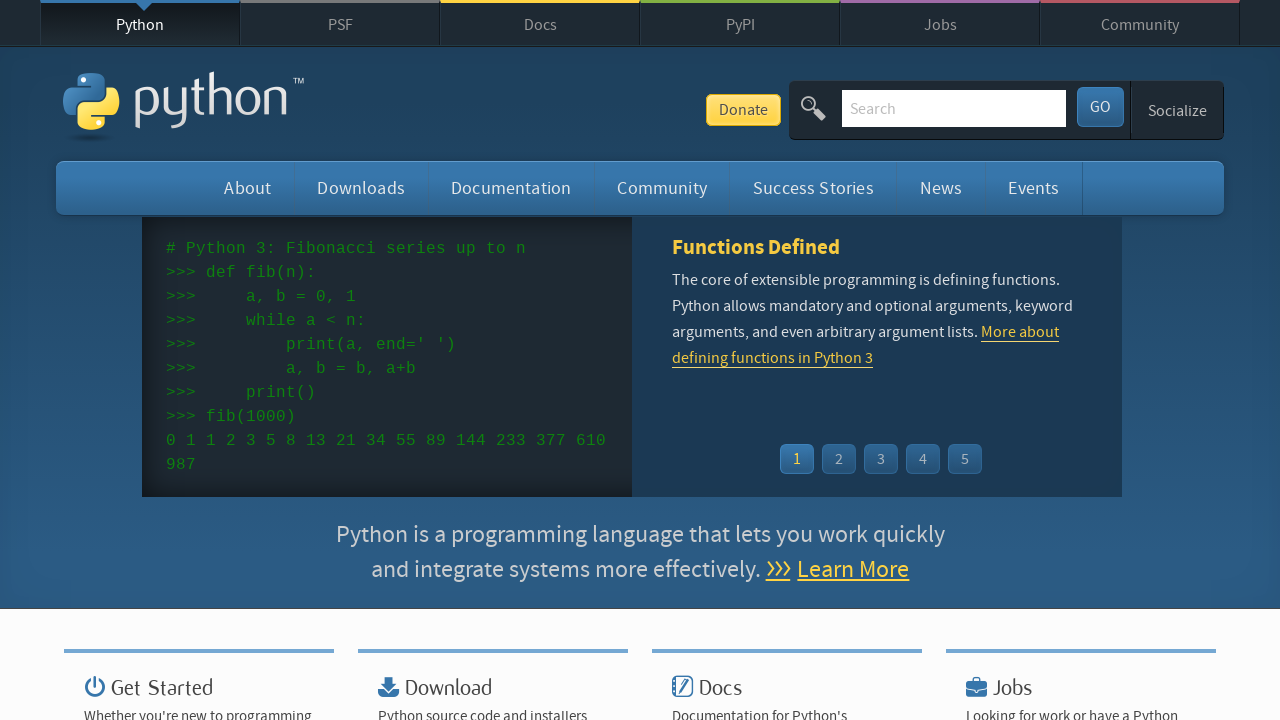

Event times are present in the widget
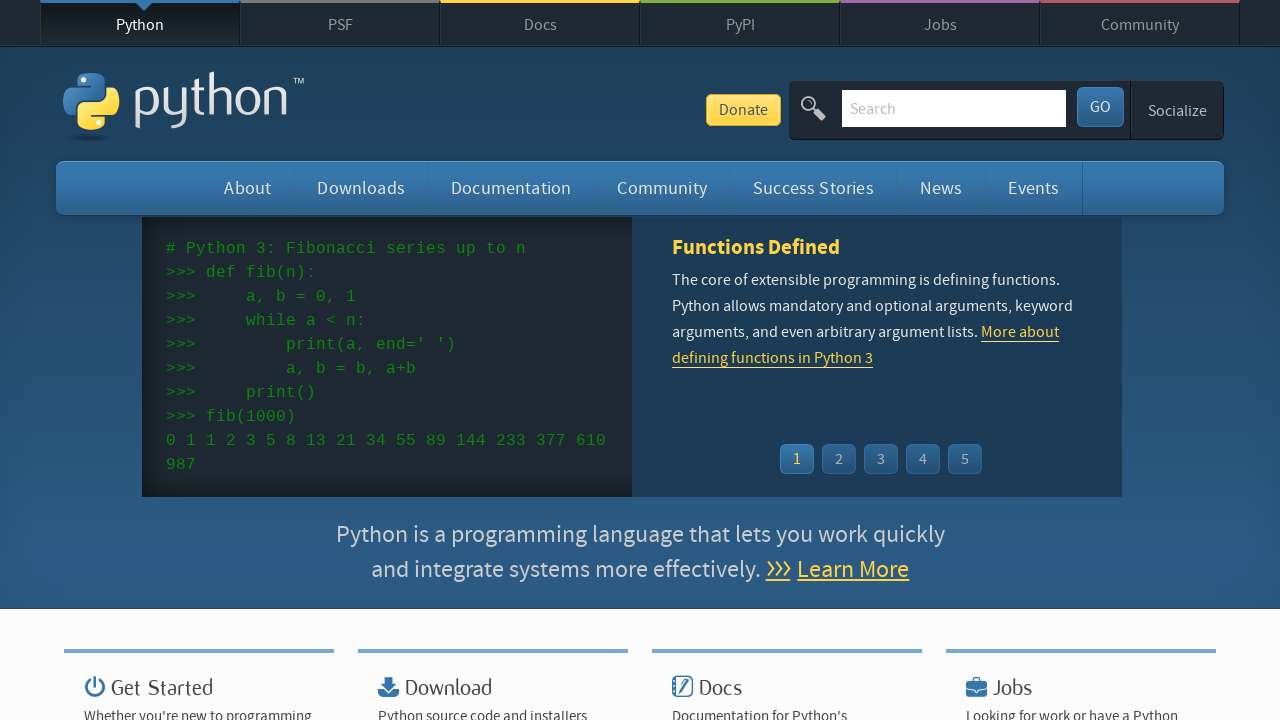

Event links are present in the widget
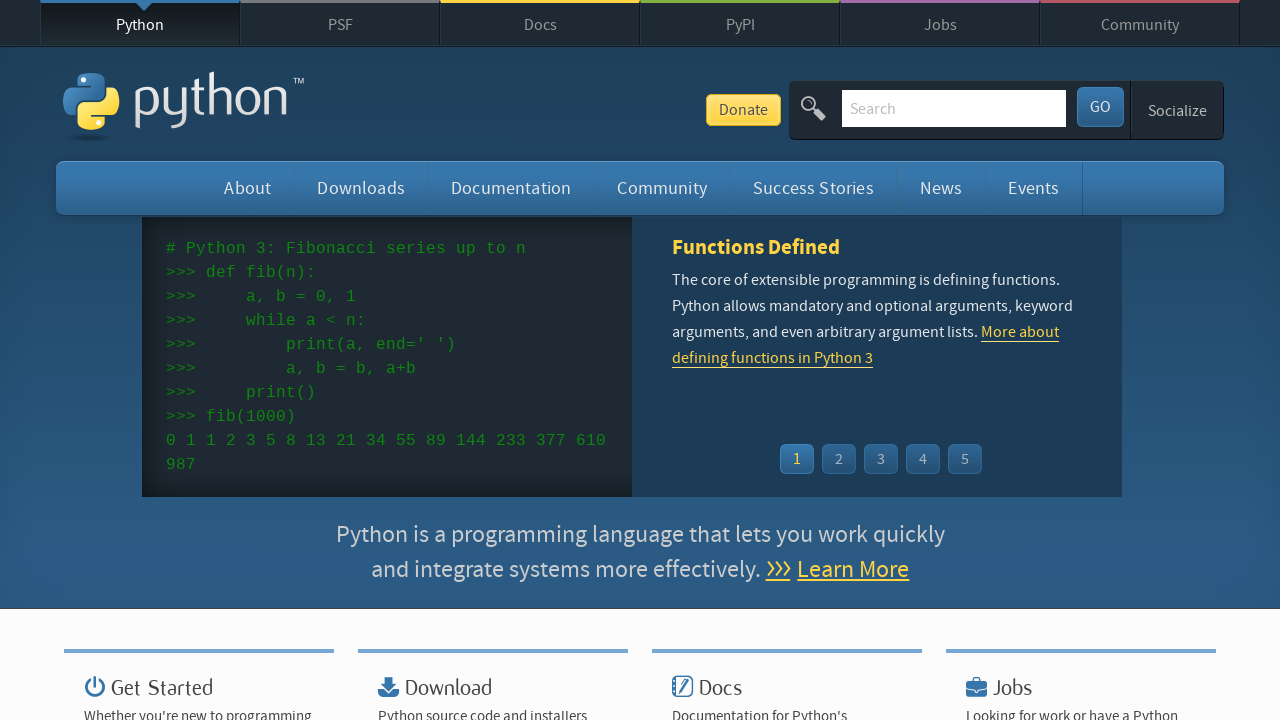

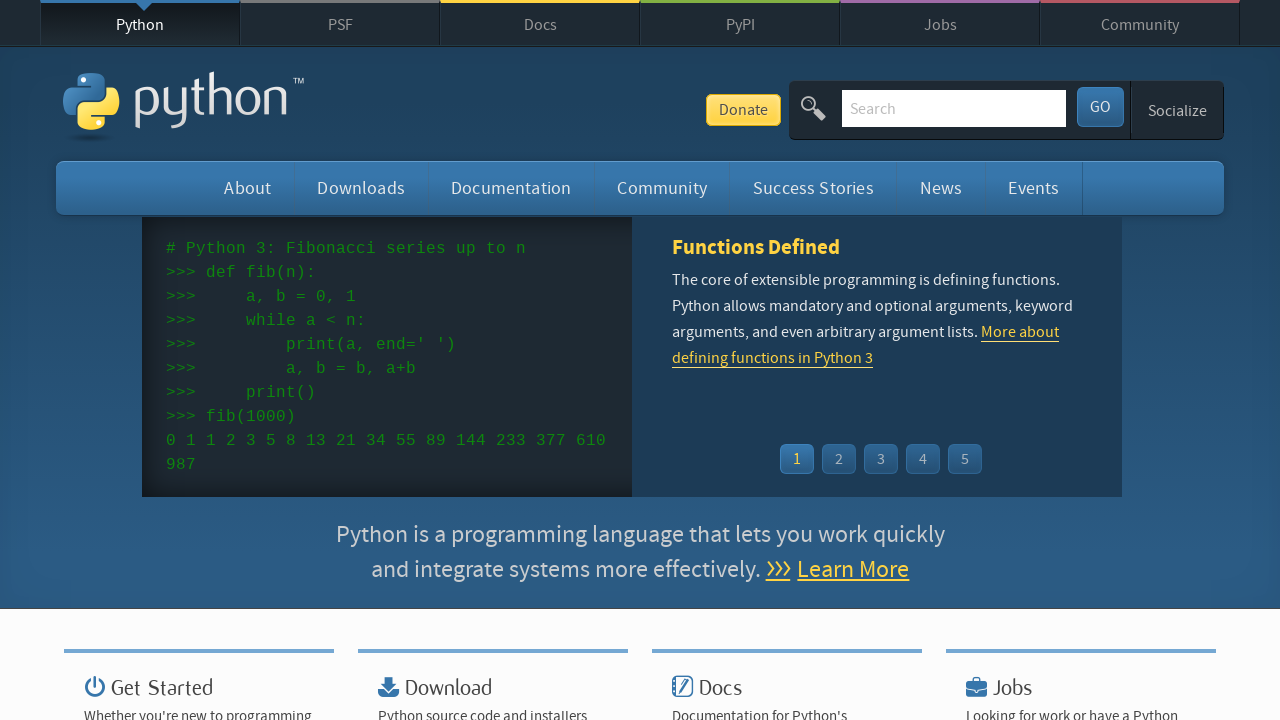